Tests the green loading functionality using implicit waits to verify the loading state transitions from button to loading text to success message.

Starting URL: https://kristinek.github.io/site/examples/loading_color

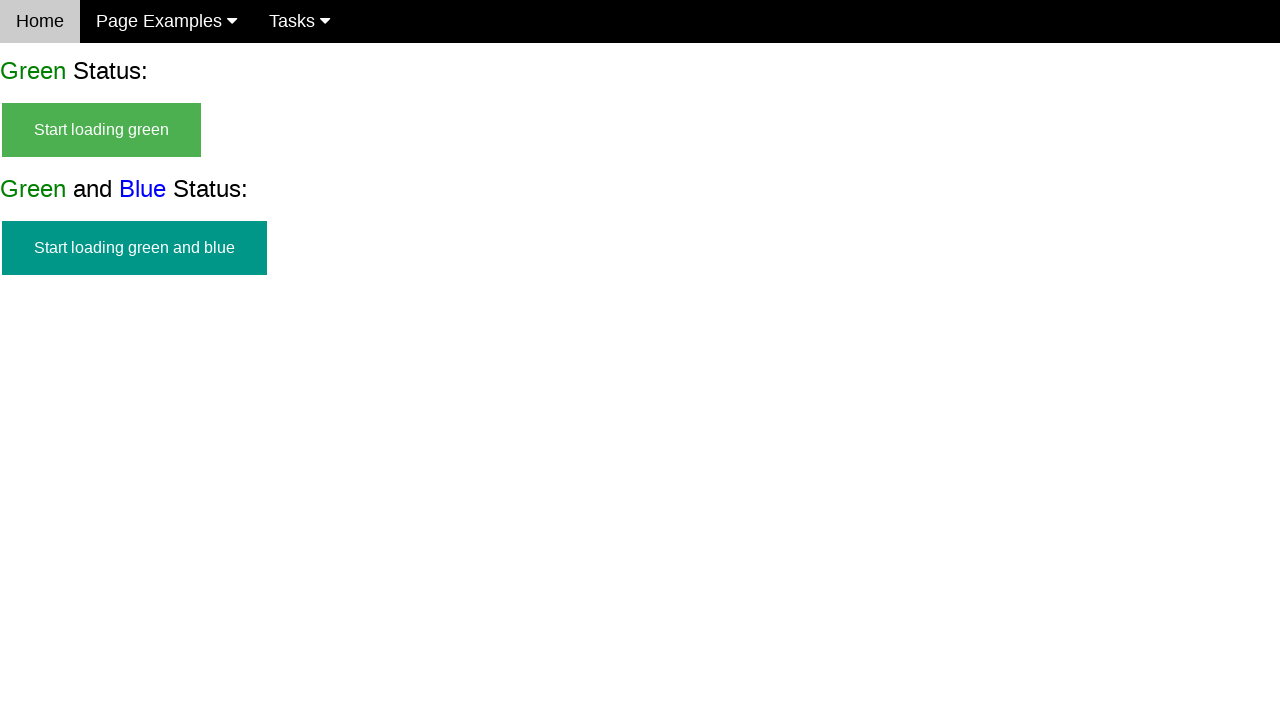

Clicked green start loading button at (102, 130) on #start_green
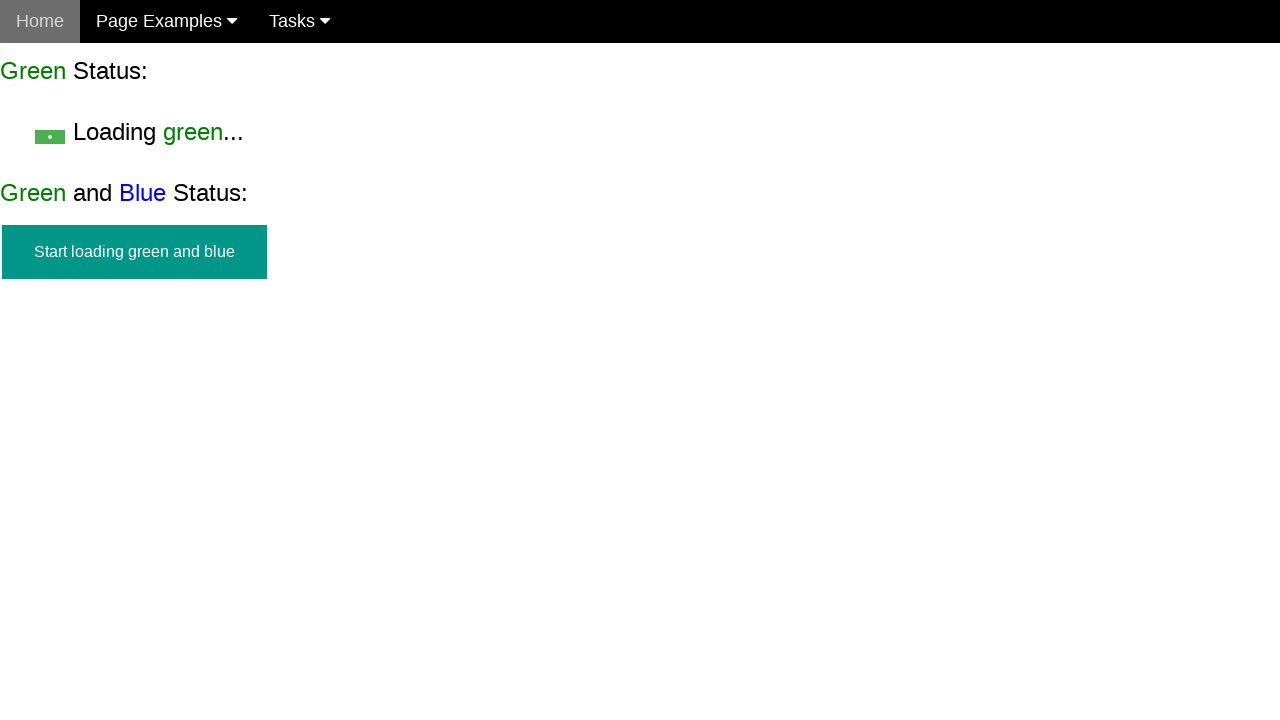

Loading text appeared, verifying loading state is visible
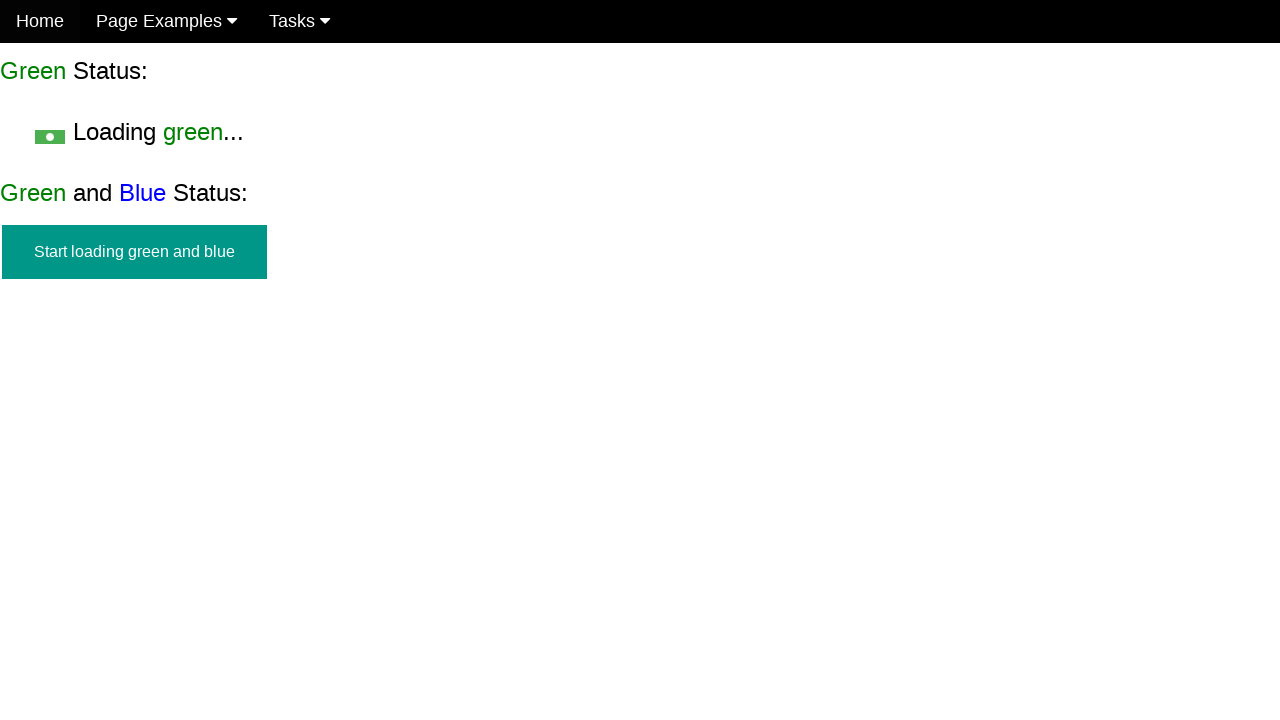

Verified start button is hidden during loading
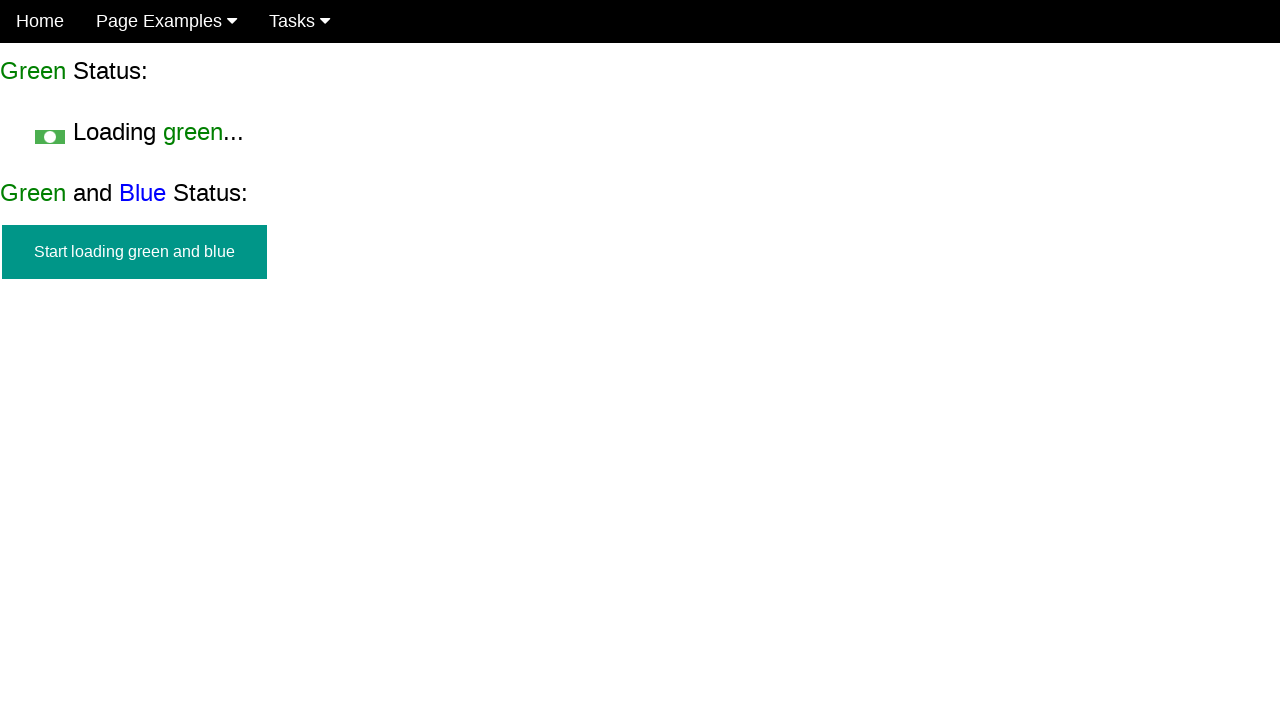

Success message appeared
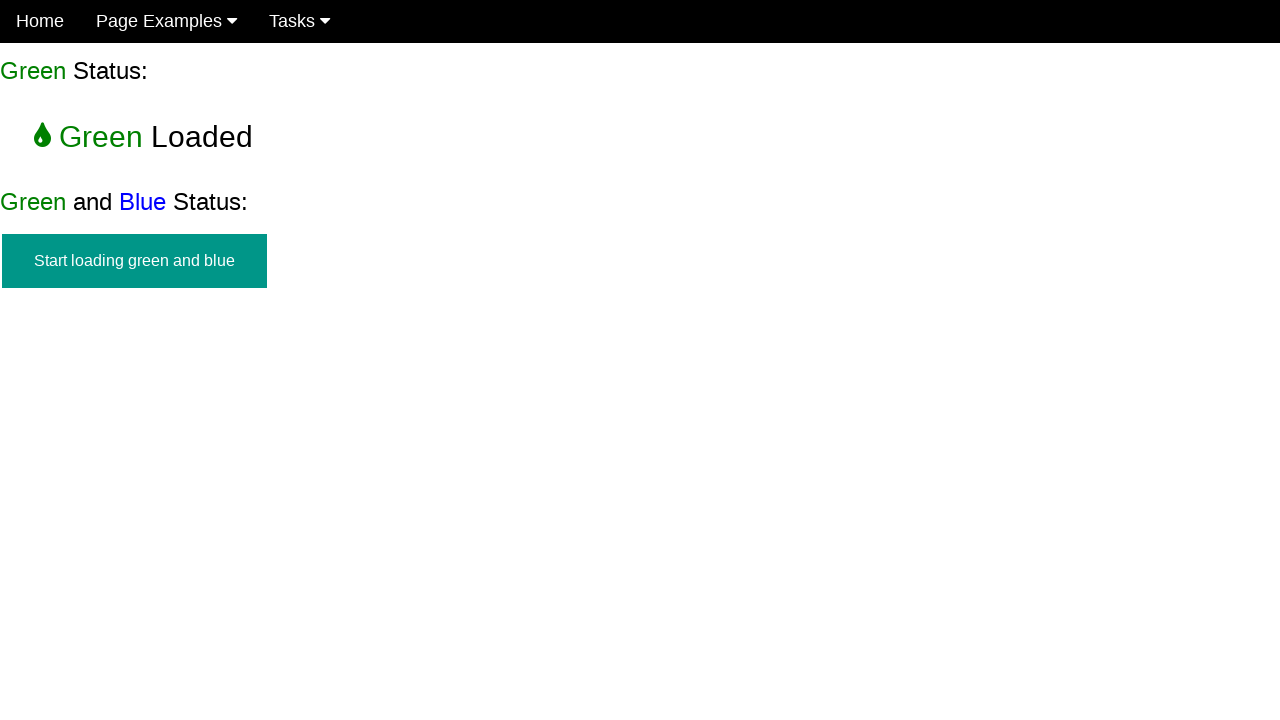

Verified success message is visible
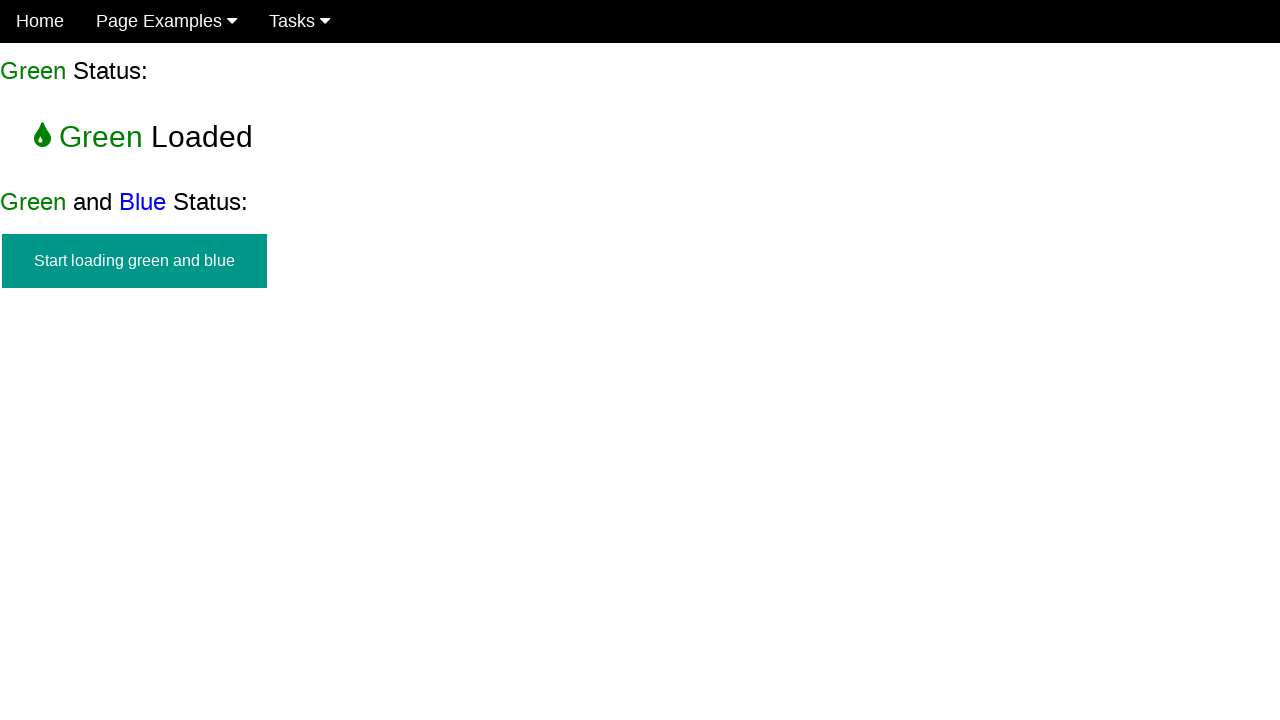

Verified start button remains hidden after success
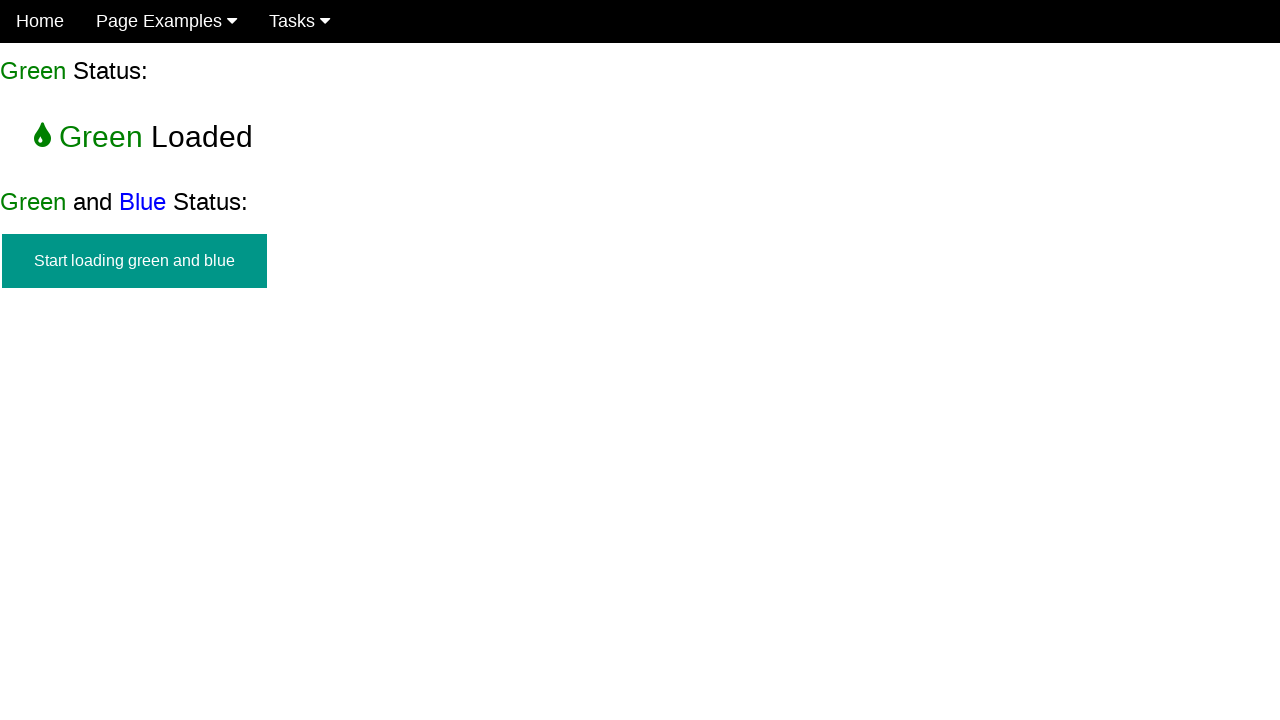

Verified loading text is hidden after success
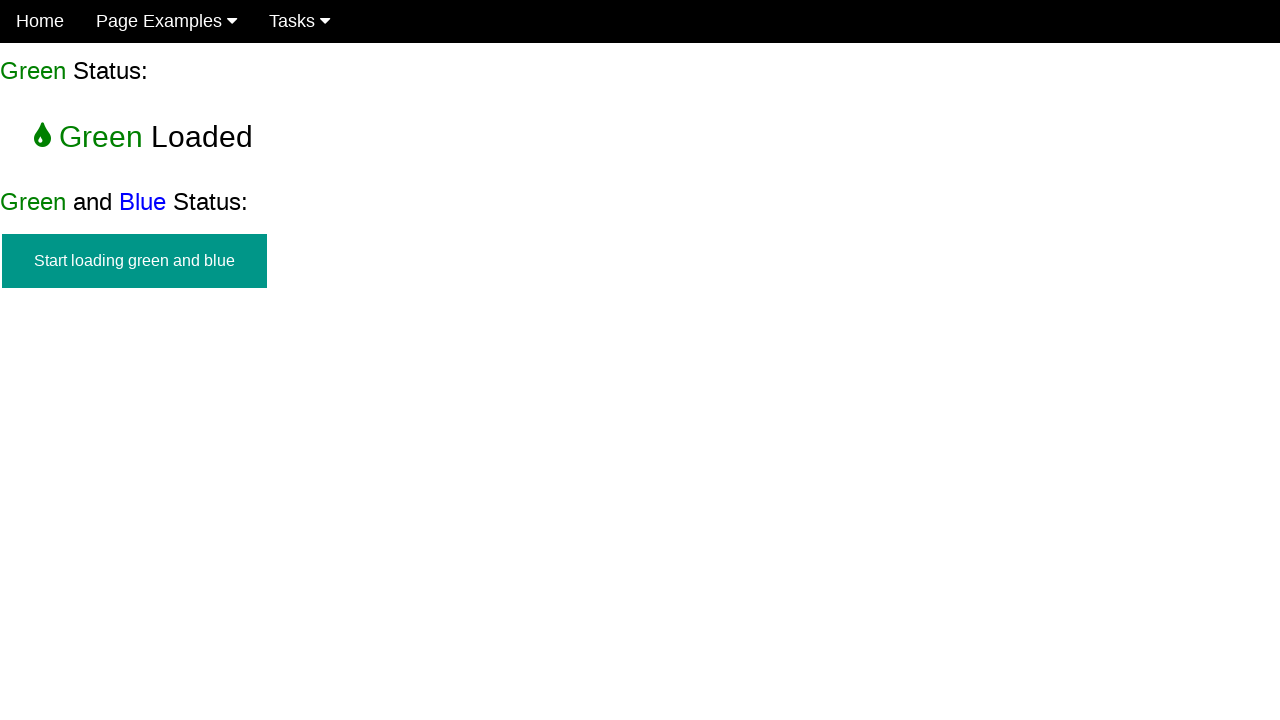

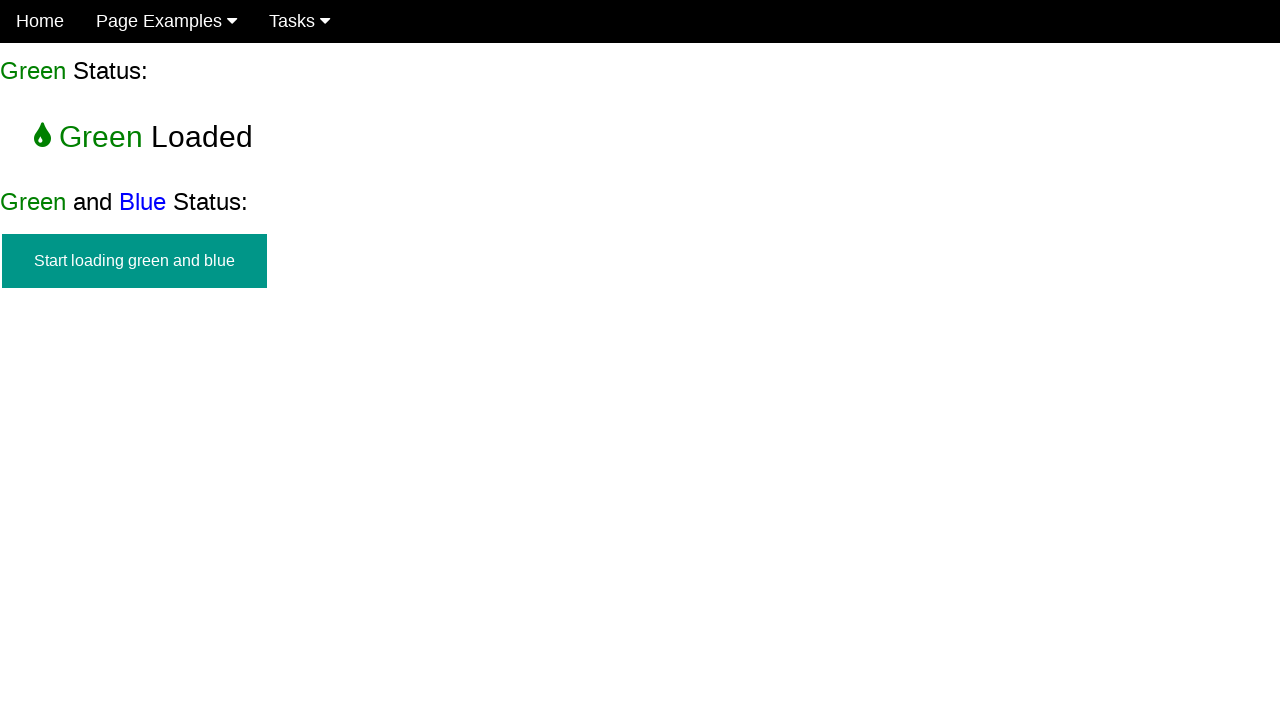